Navigates to the Boeing homepage and verifies the page loads successfully.

Starting URL: https://www.boeing.com/

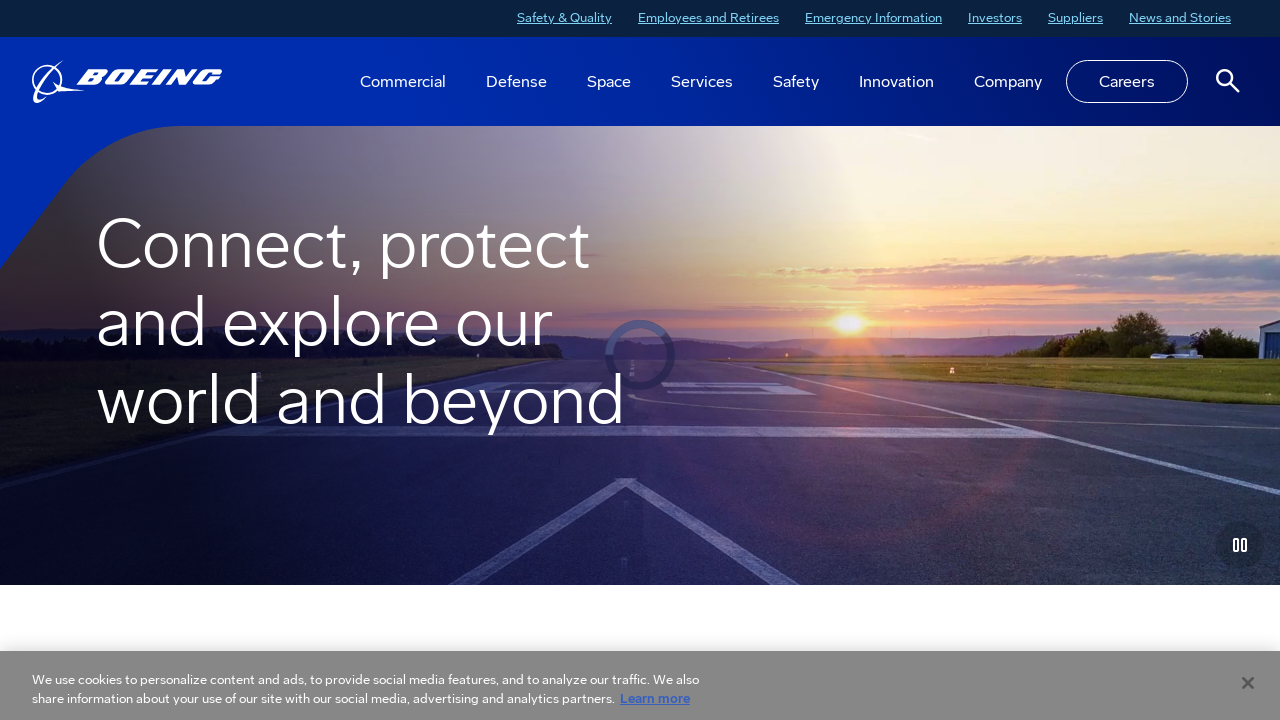

Boeing homepage DOM content loaded
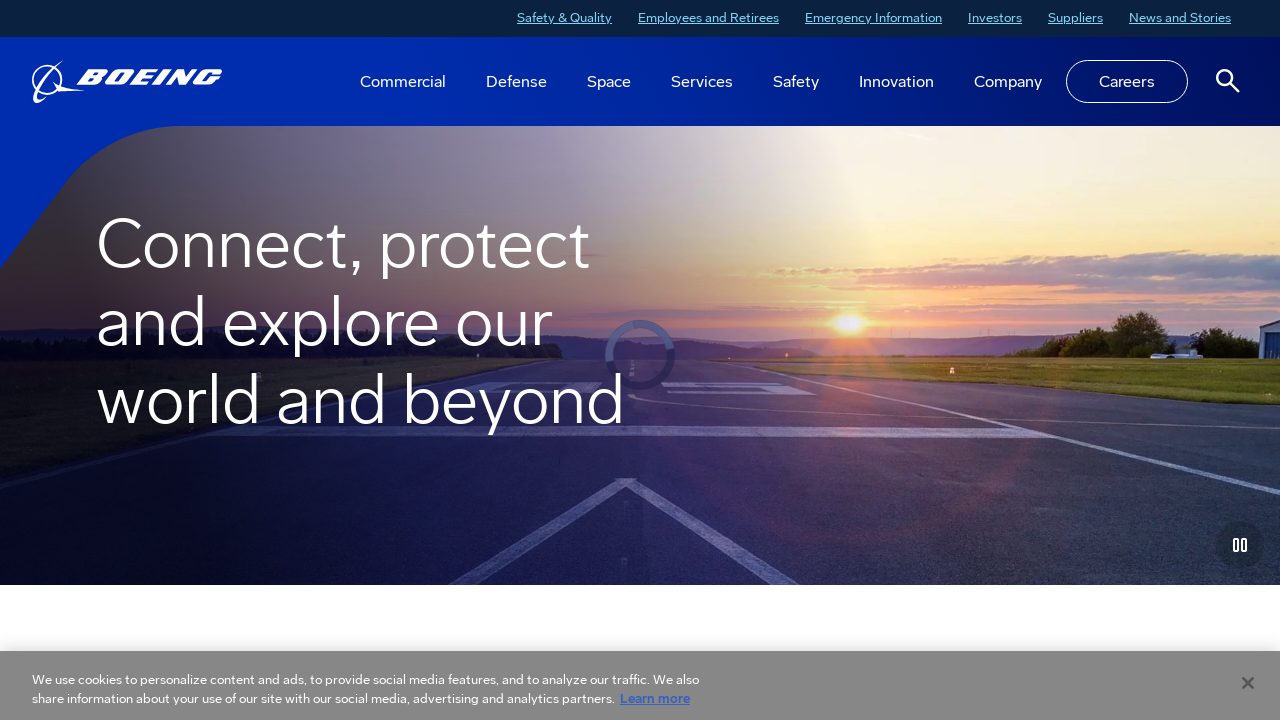

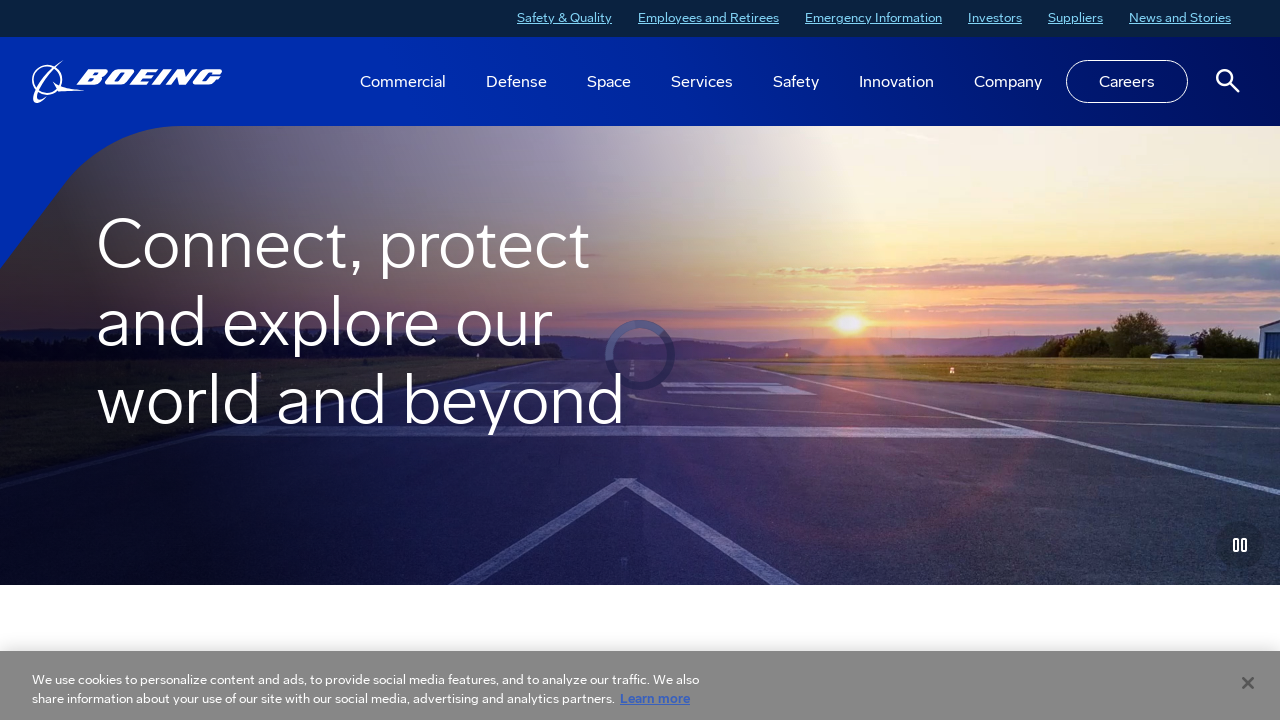